Tests the search functionality on python.org by entering a search query "pycon" and submitting the form, then verifying results are found.

Starting URL: http://www.python.org

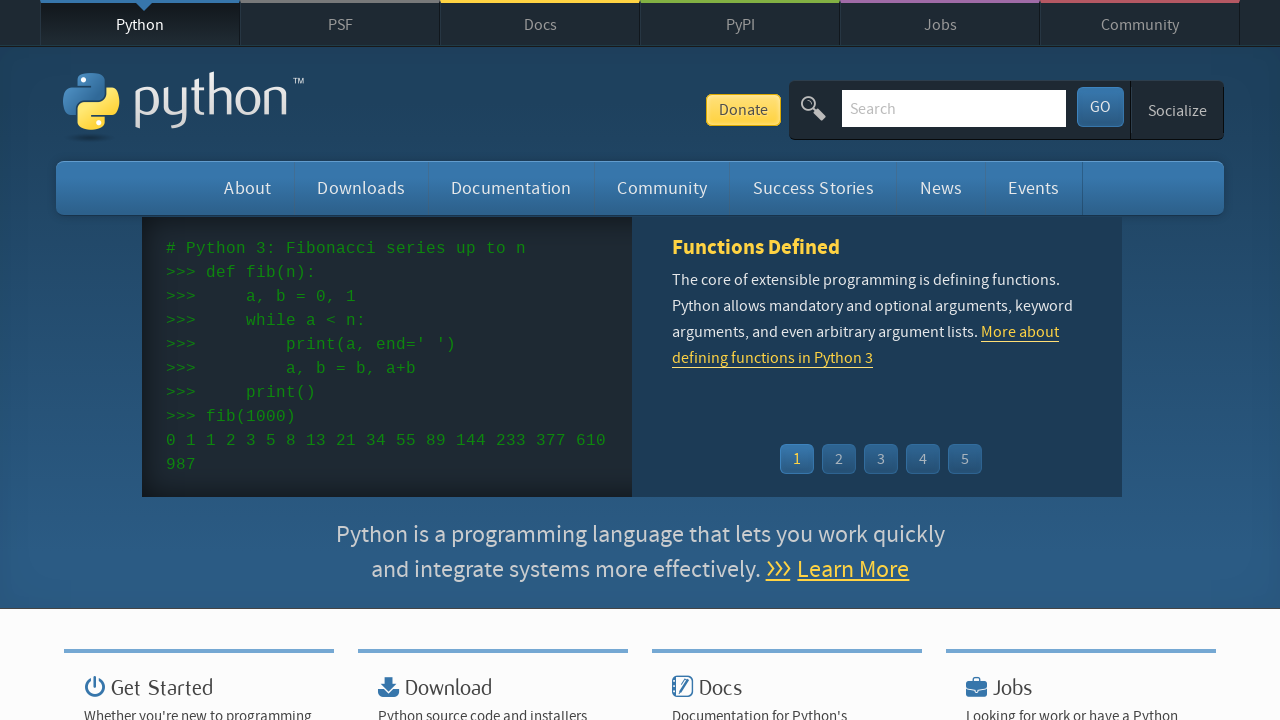

Filled search box with 'pycon' query on input[name='q']
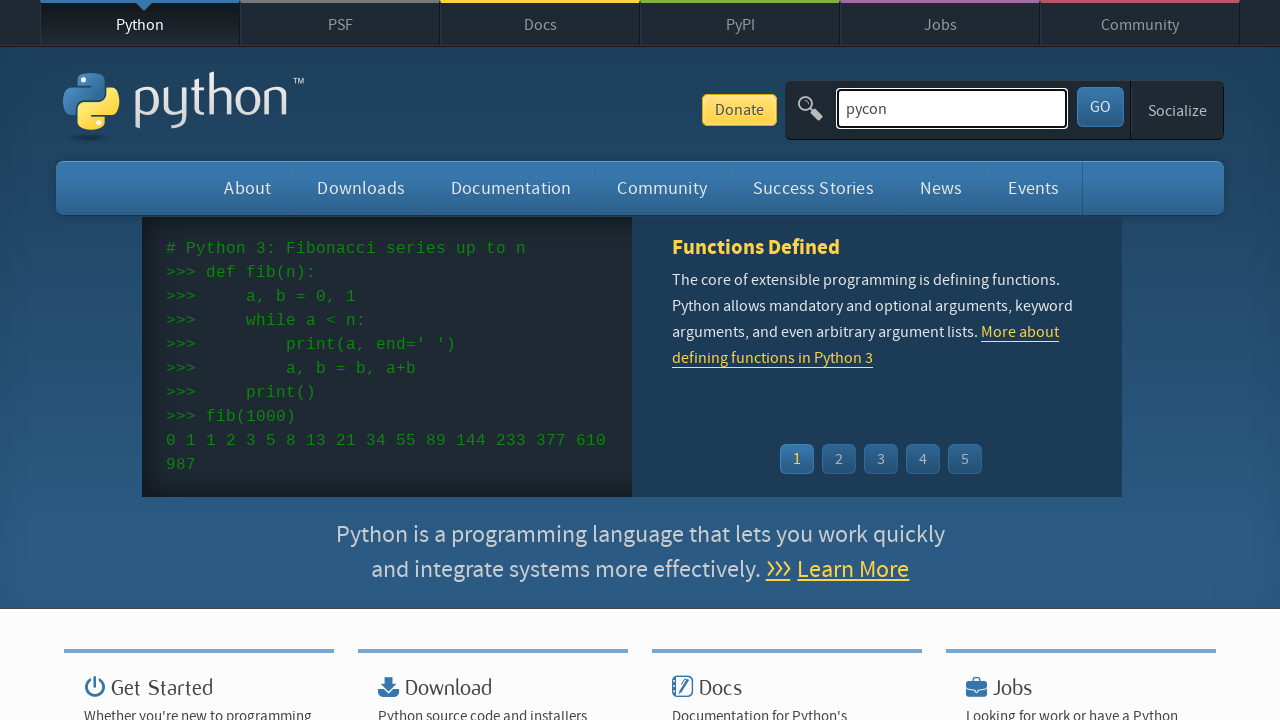

Pressed Enter to submit search form on input[name='q']
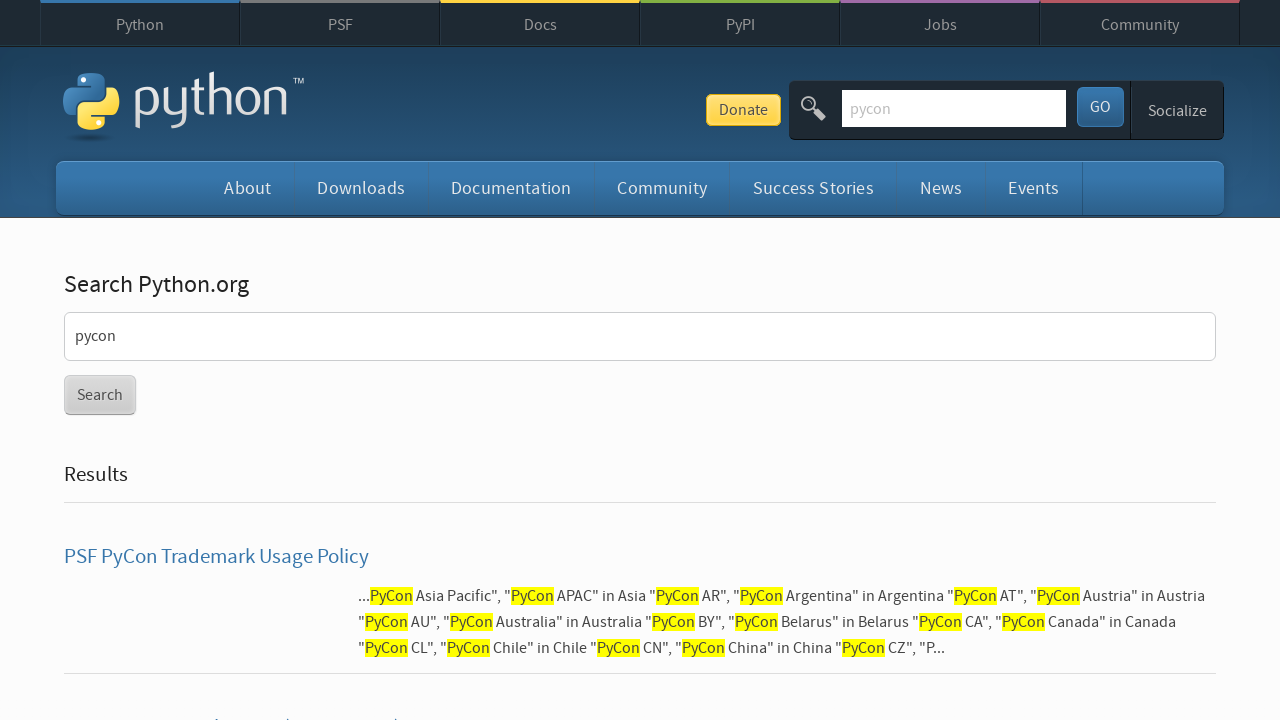

Search results loaded successfully
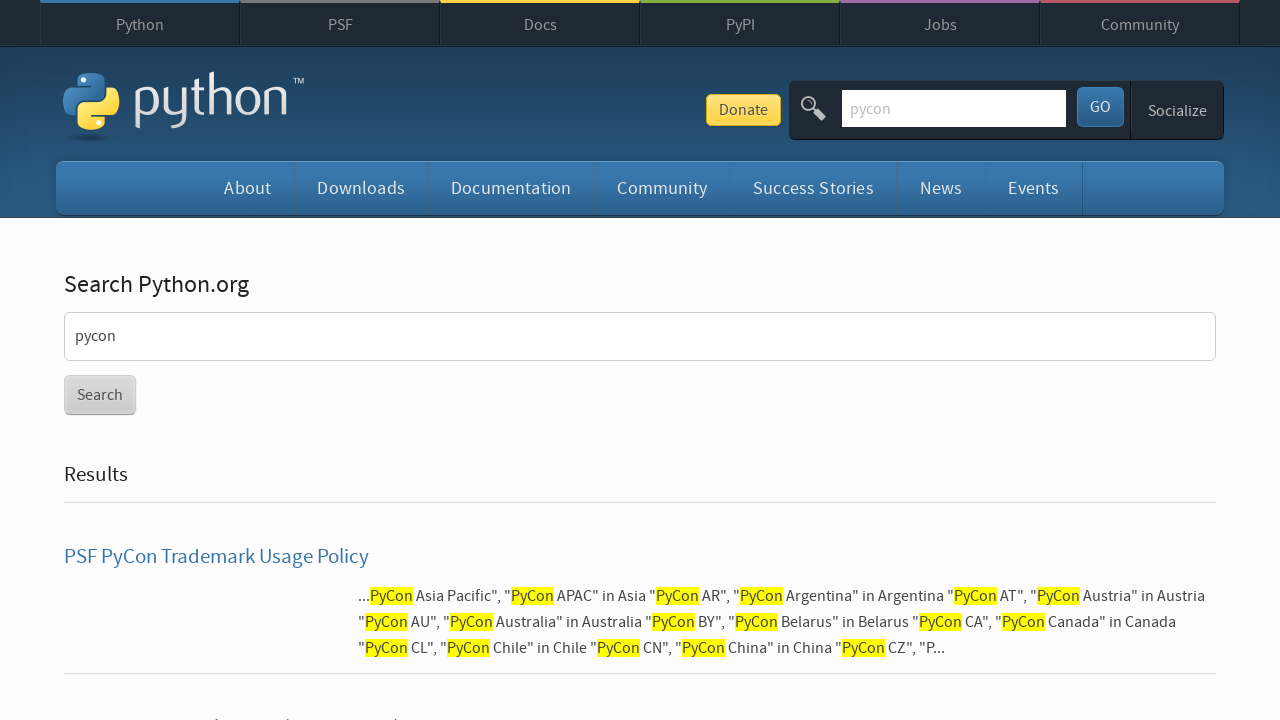

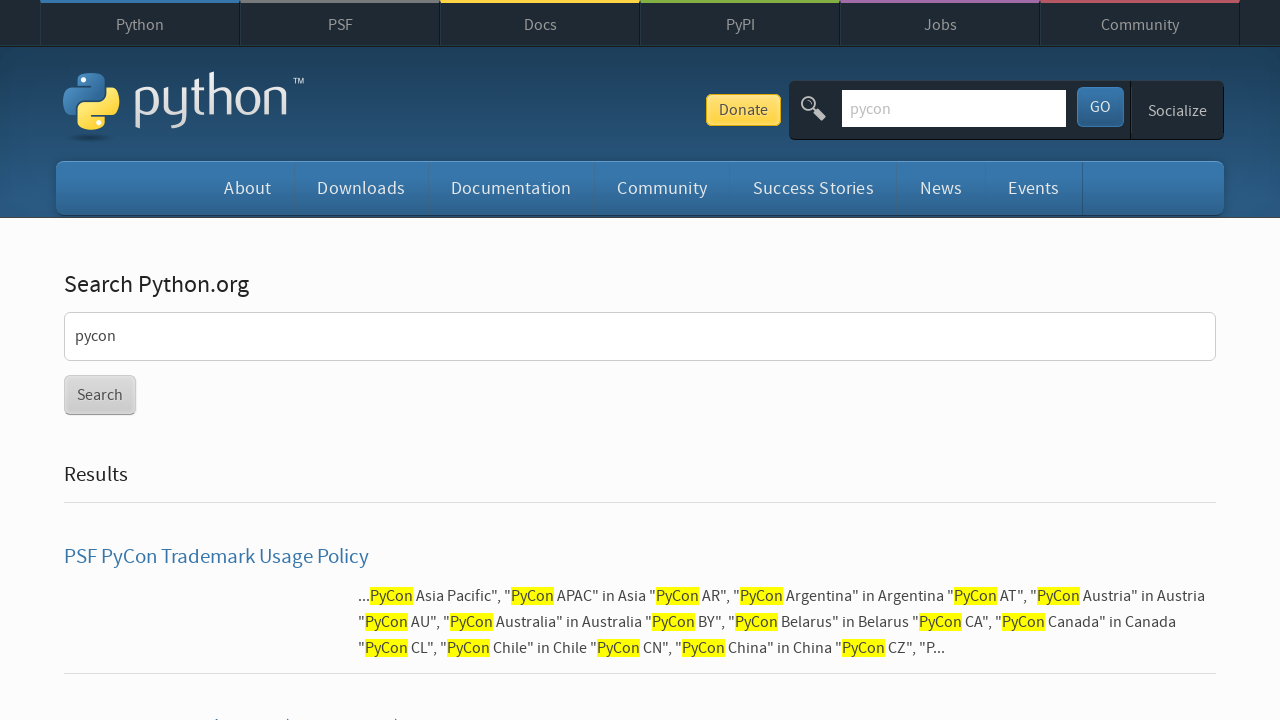